Tests accepting a JavaScript alert by clicking a preview button to trigger the popup and then accepting it

Starting URL: https://sweetalert.js.org/

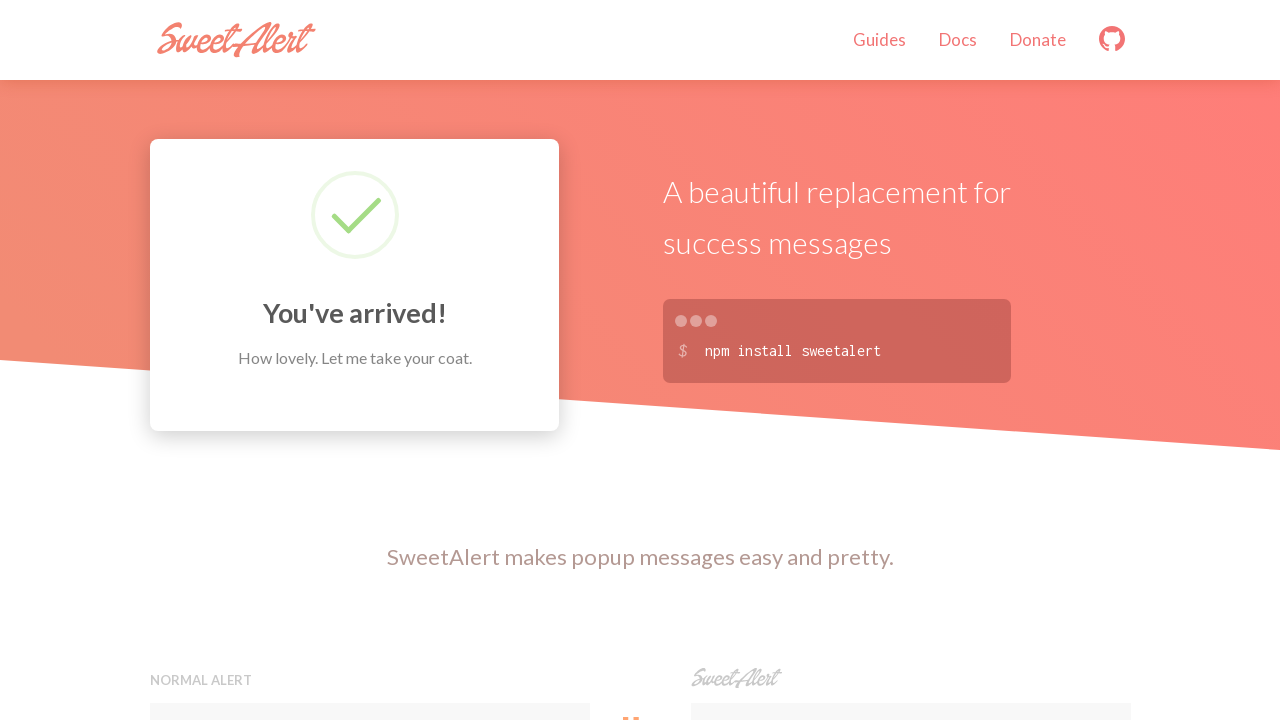

Clicked the first preview button to trigger the JavaScript alert at (370, 360) on (//button[@class='preview'])[1]
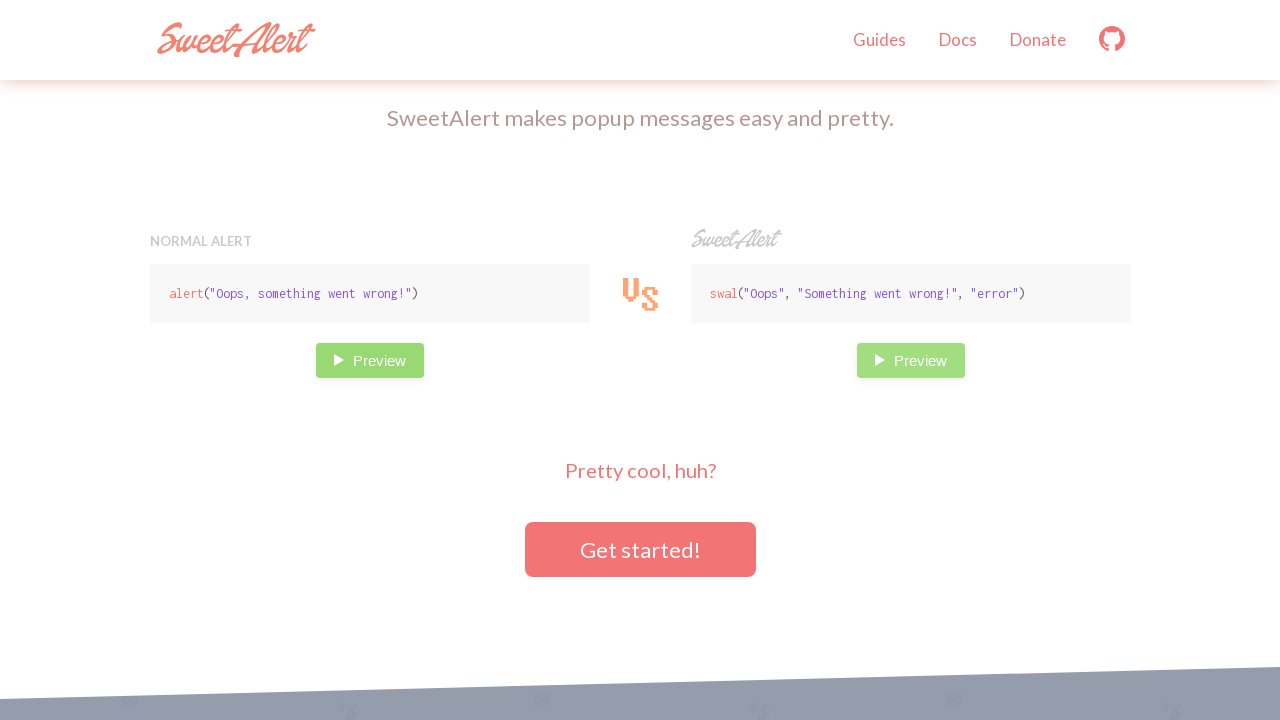

Set up dialog handler to accept the alert
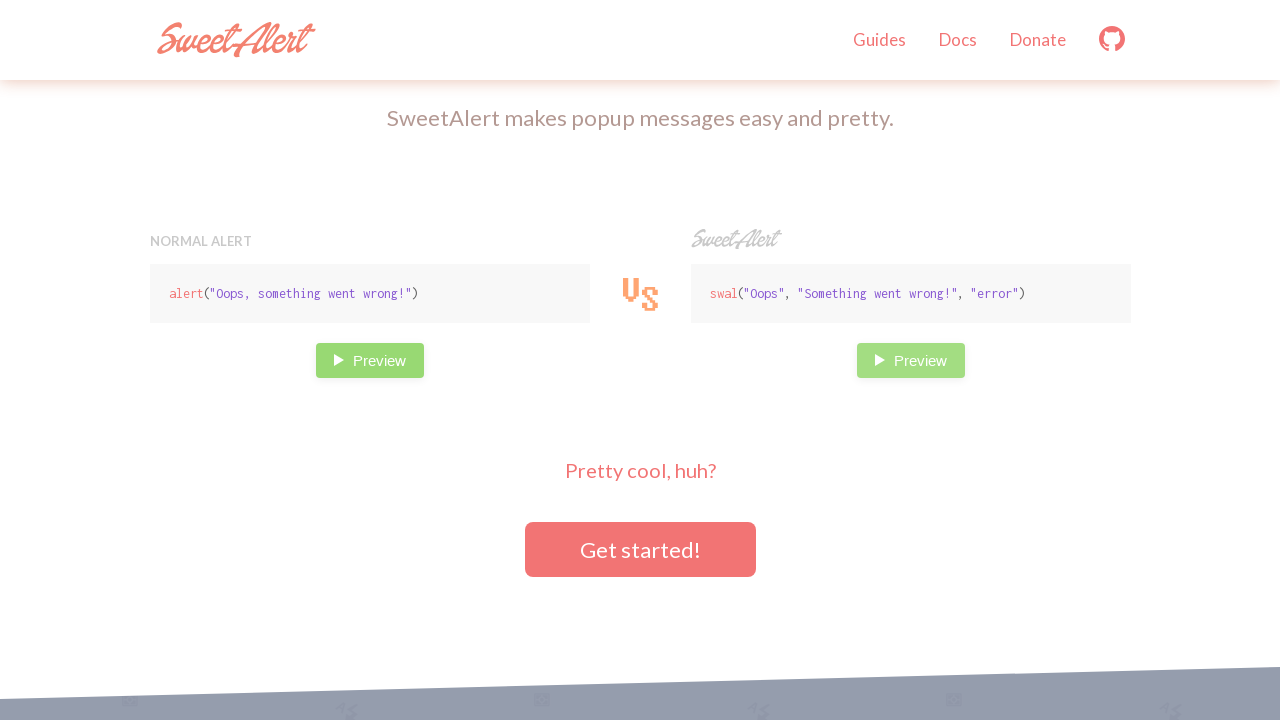

Waited for alert interaction to complete
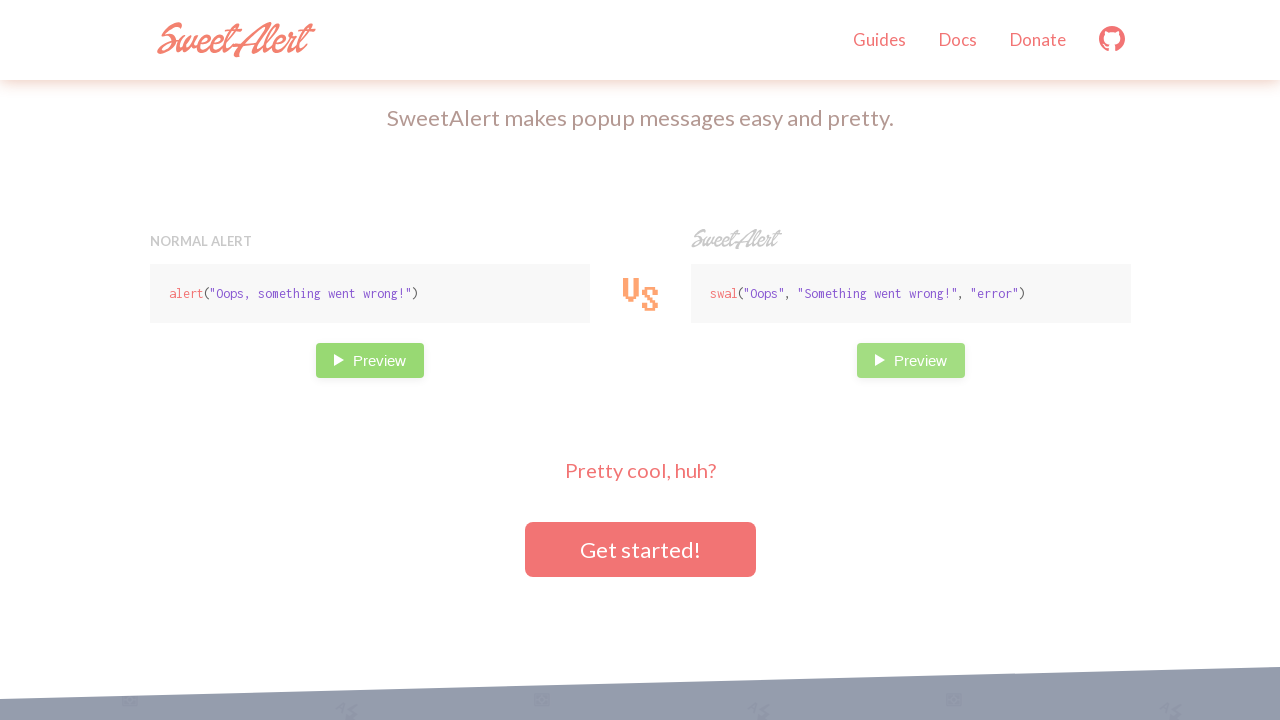

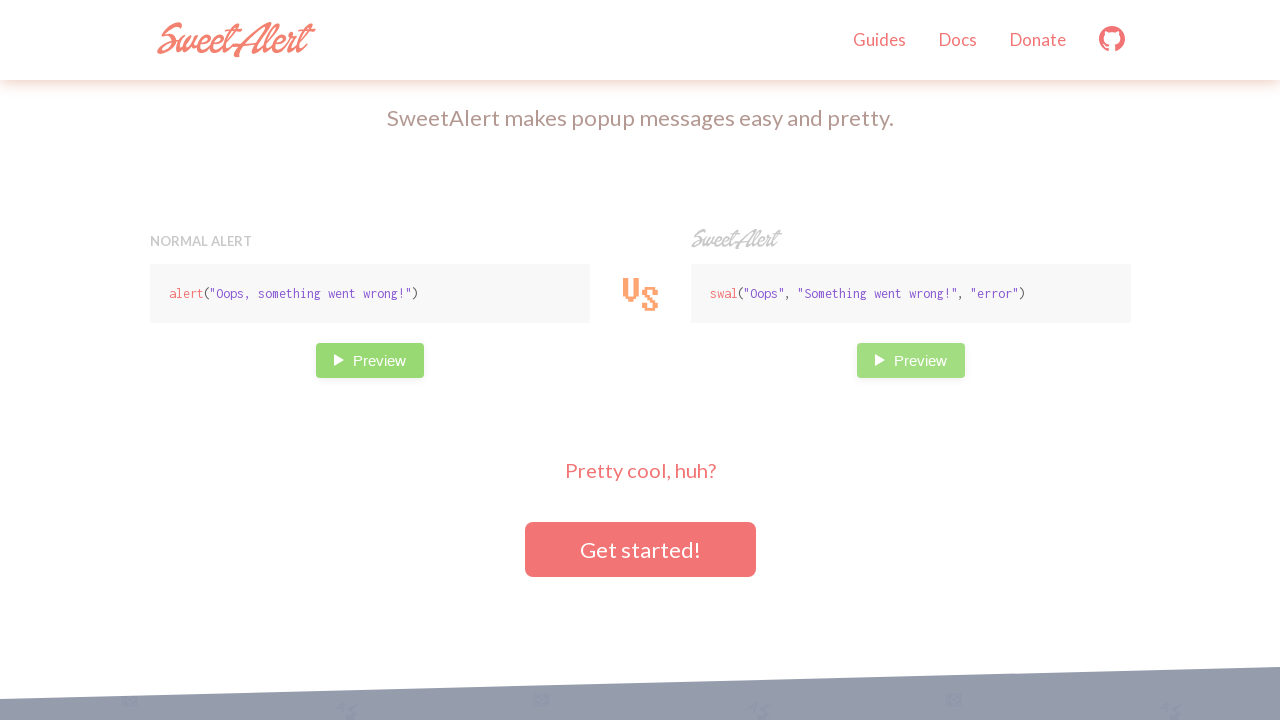